Demonstrates XPath traversal techniques by locating and retrieving text from header buttons using following-sibling and parent axis selectors on an automation practice page.

Starting URL: https://rahulshettyacademy.com/AutomationPractice/

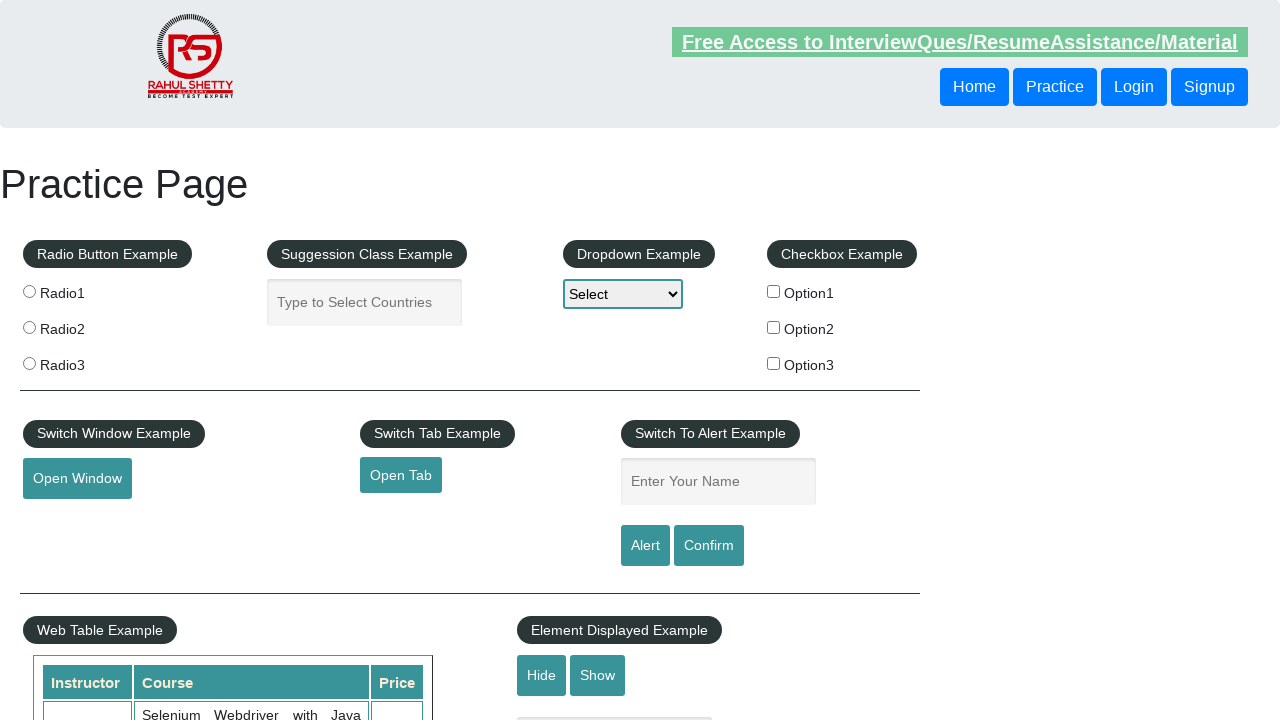

Waited for header buttons to be visible
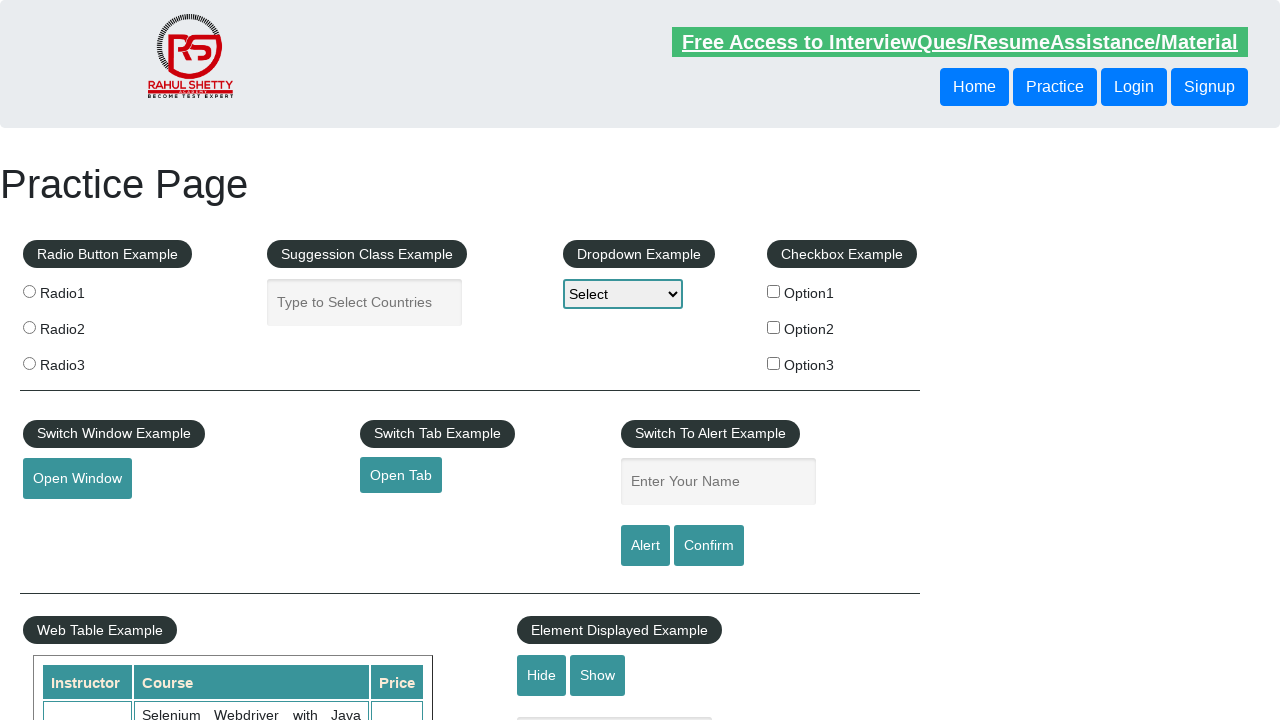

Retrieved text from sibling button using following-sibling XPath axis: 'Login'
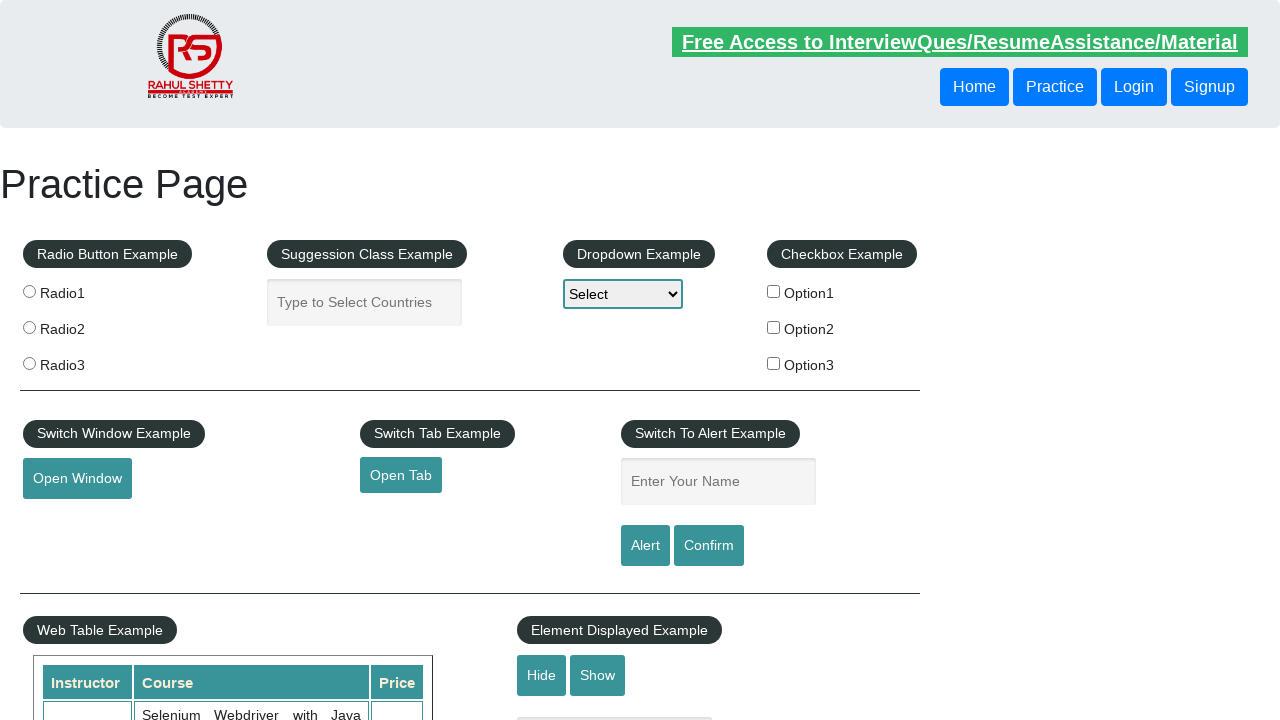

Retrieved text from button using parent axis XPath traversal: 'Signup'
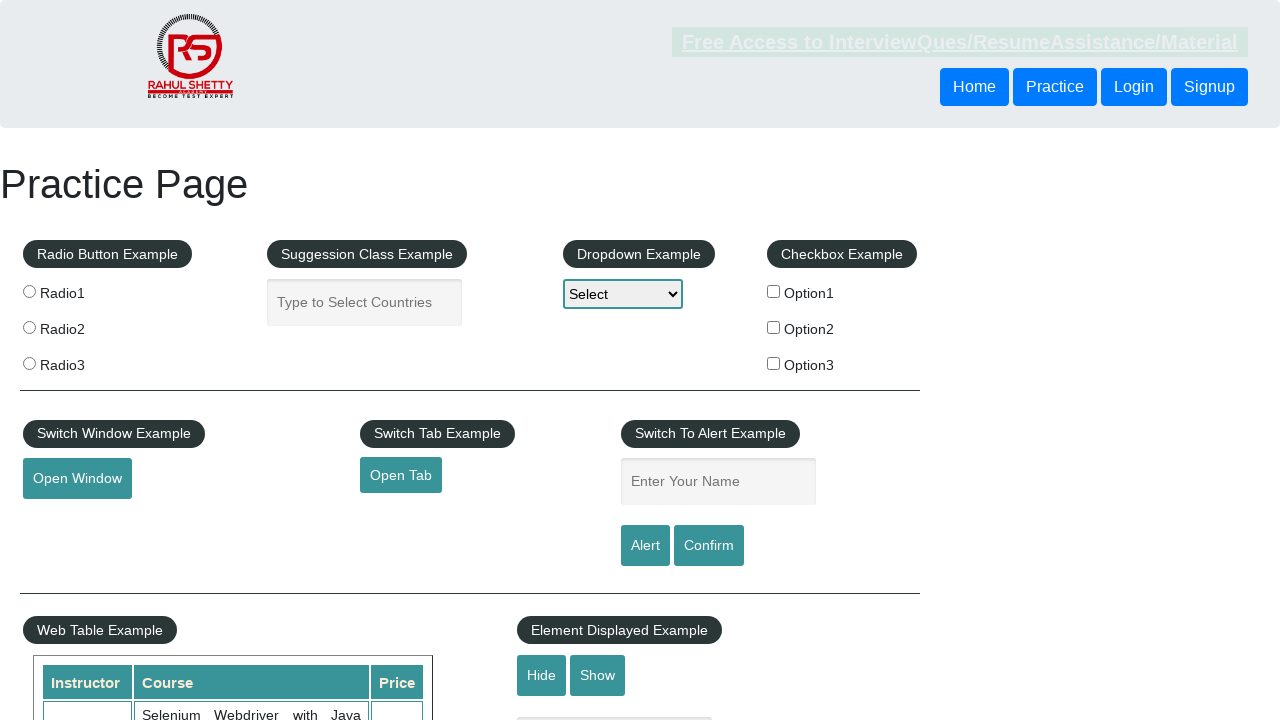

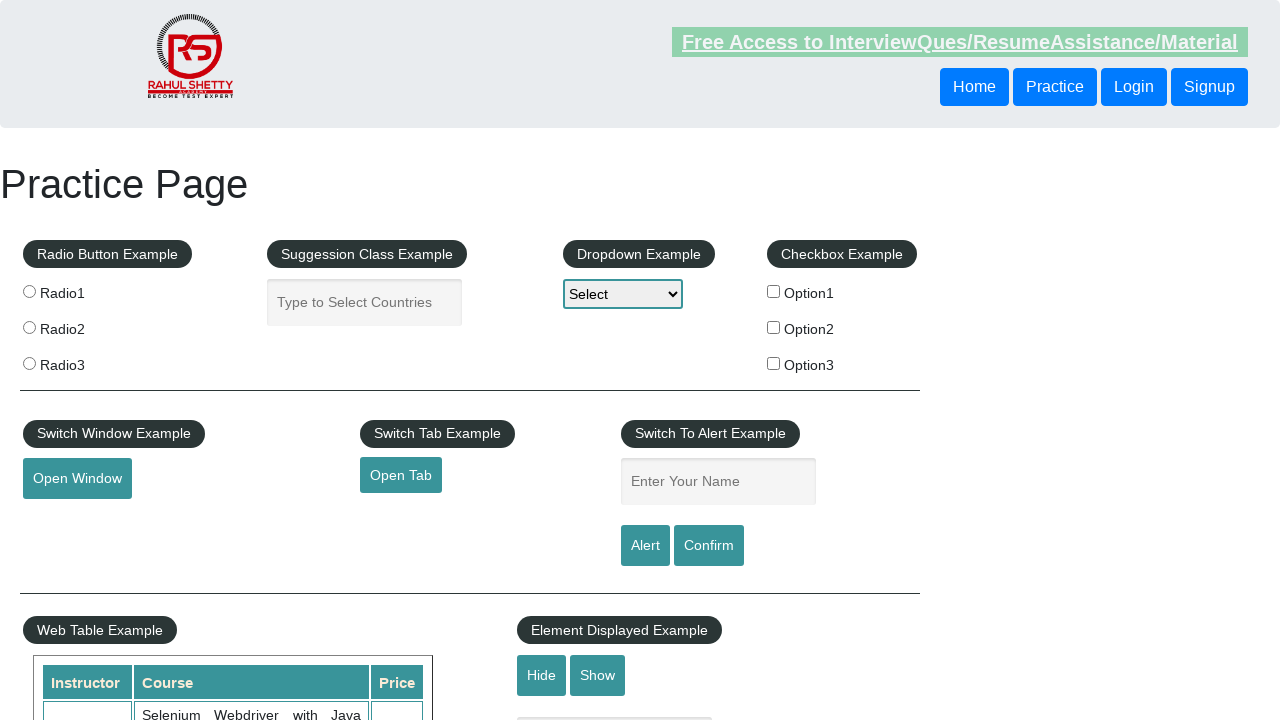